Tests dynamic control visibility by checking if a checkbox is displayed, then toggling its visibility and verifying the change

Starting URL: https://v1.training-support.net/selenium/dynamic-controls

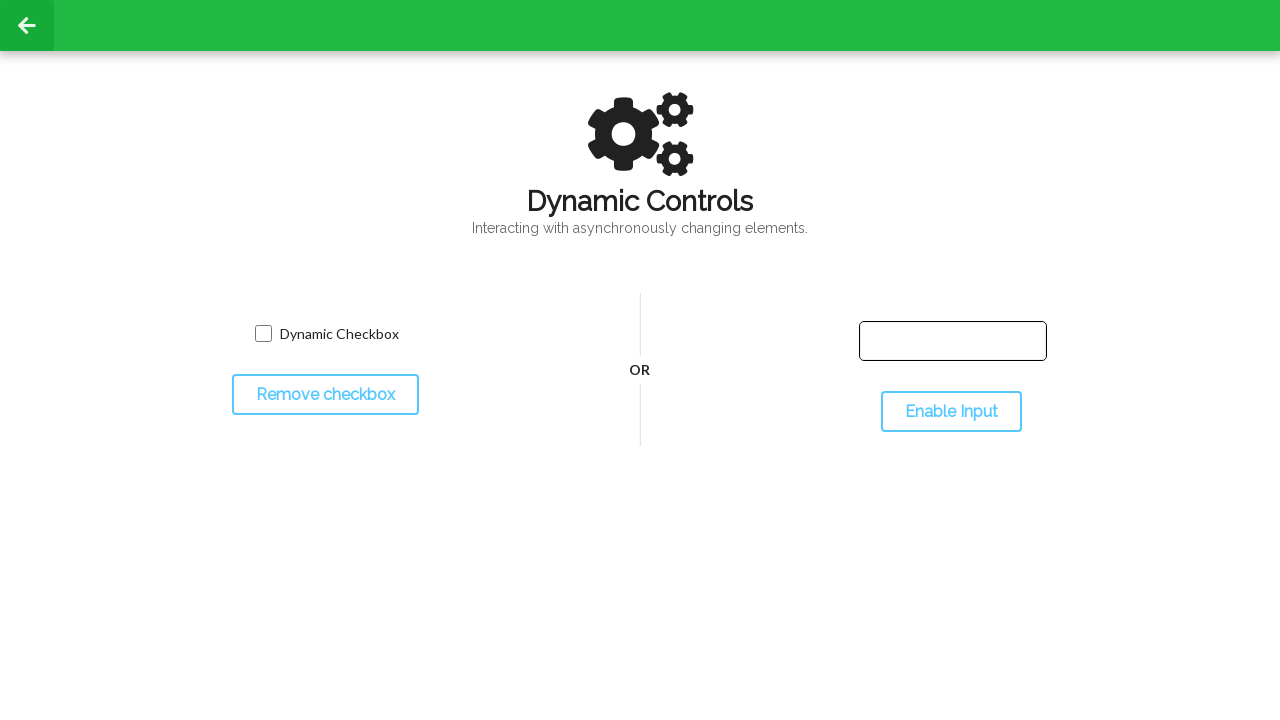

Located checkbox element with name 'toggled'
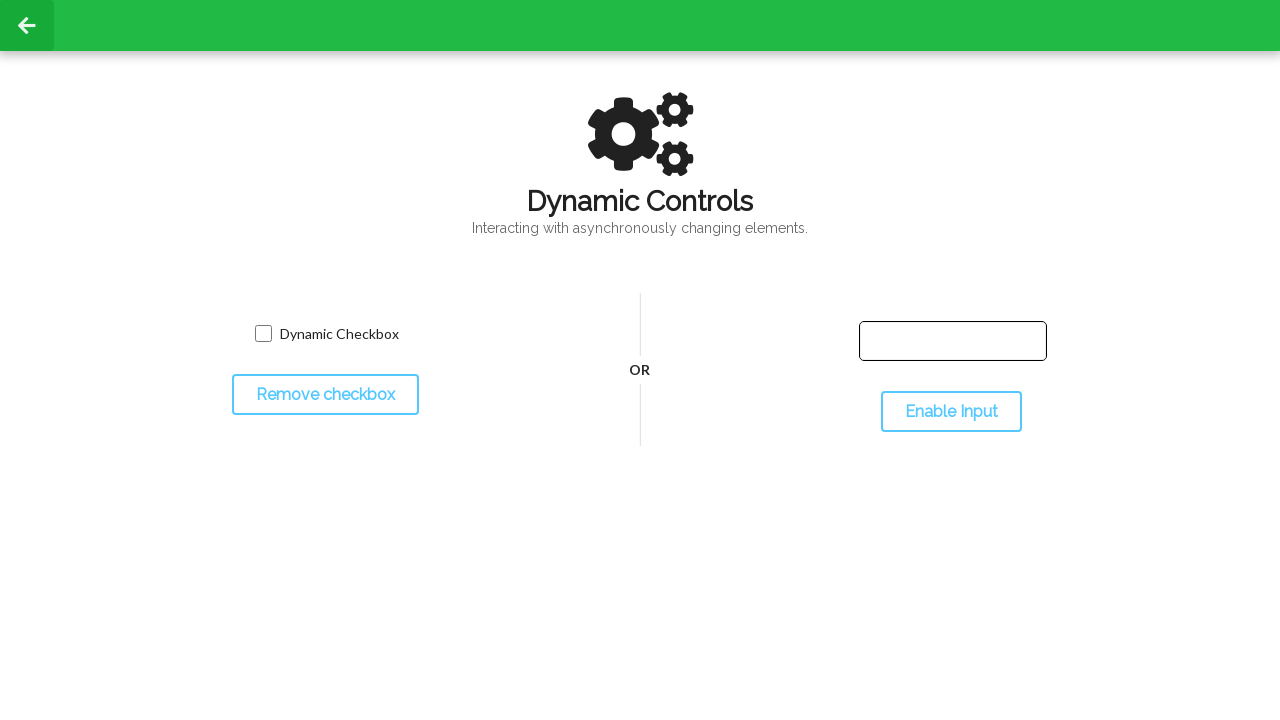

Verified that checkbox is initially visible
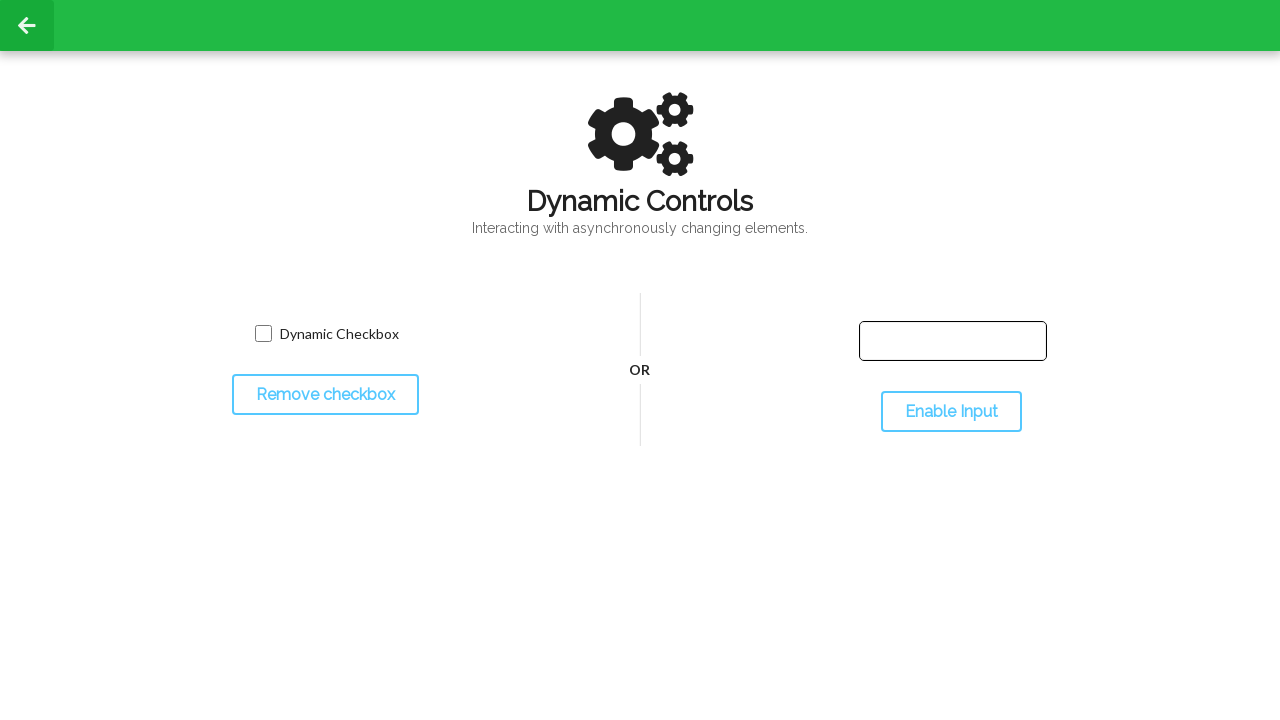

Clicked toggle button to change checkbox visibility at (325, 395) on #toggleCheckbox
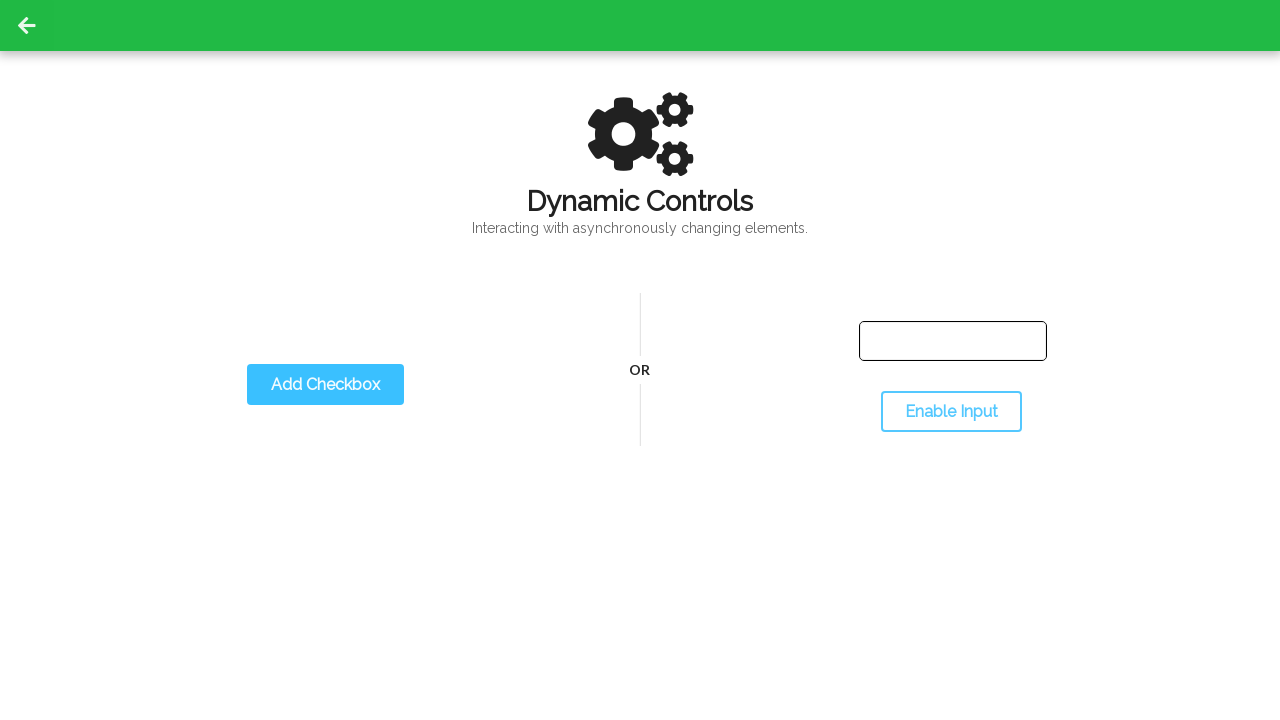

Verified that checkbox is not visible after toggle
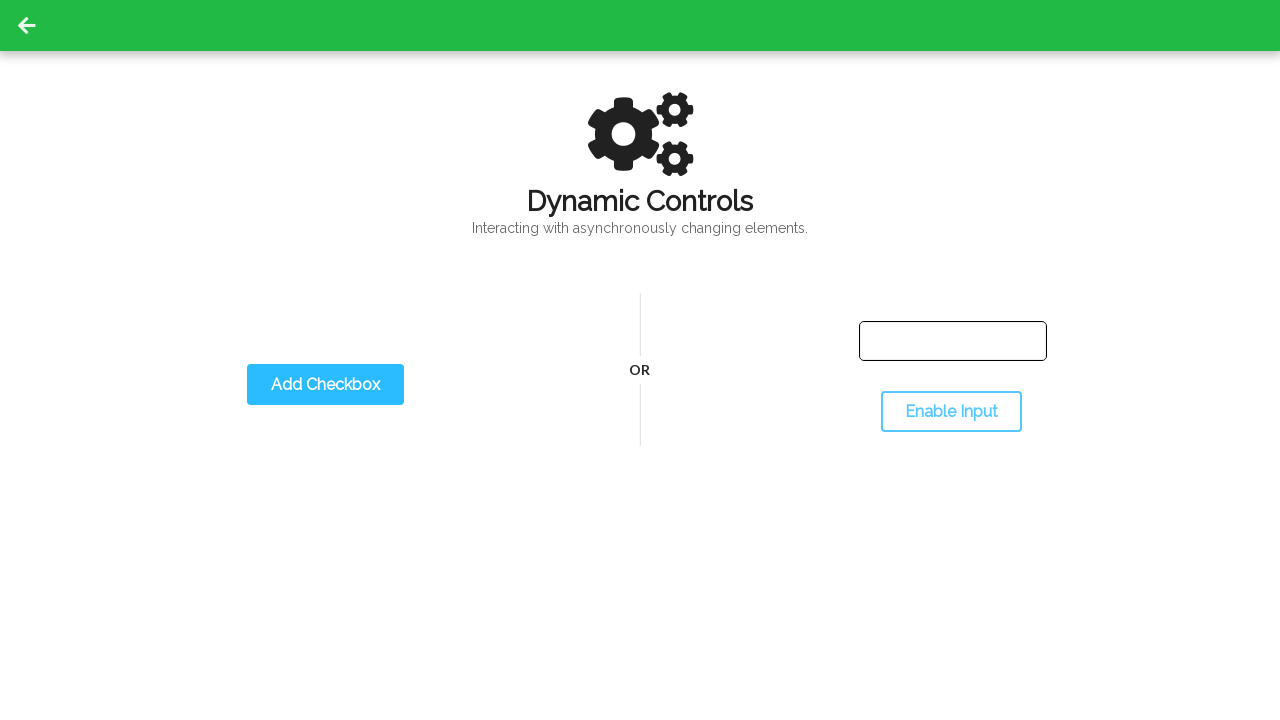

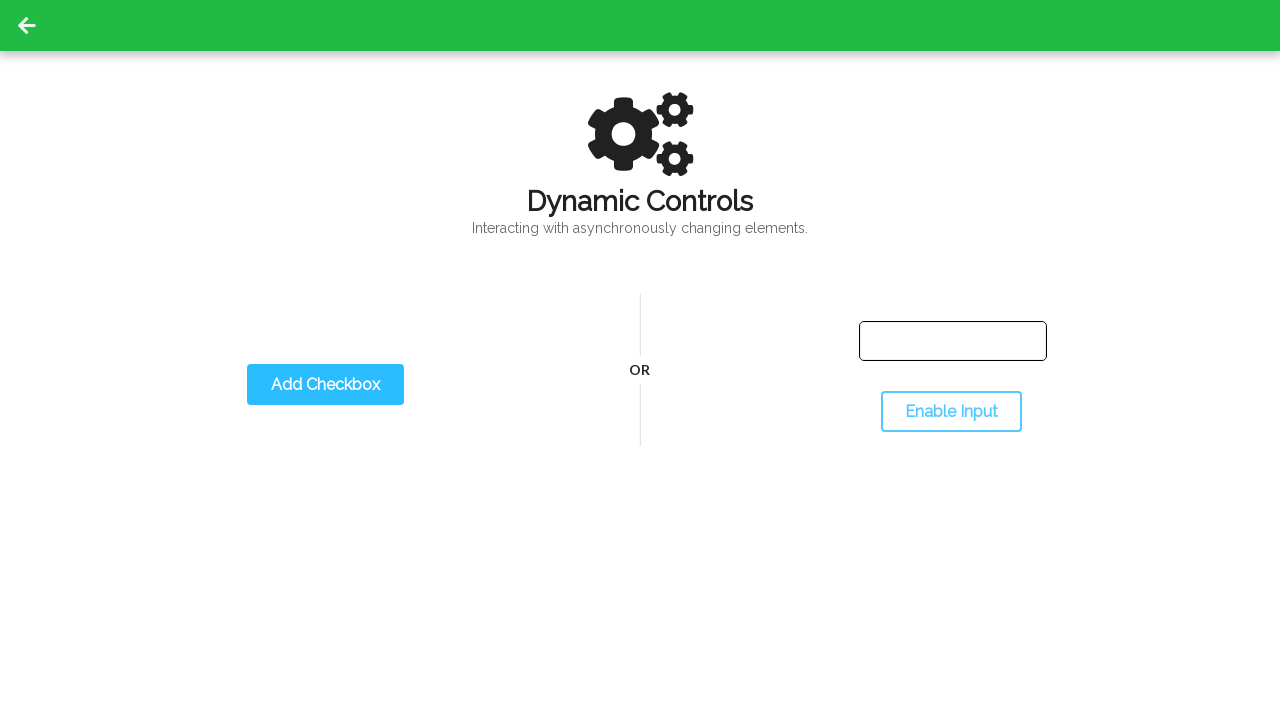